Tests that when the Full Name input is cleared and submitted, no name output is displayed.

Starting URL: https://demoqa.com/elements

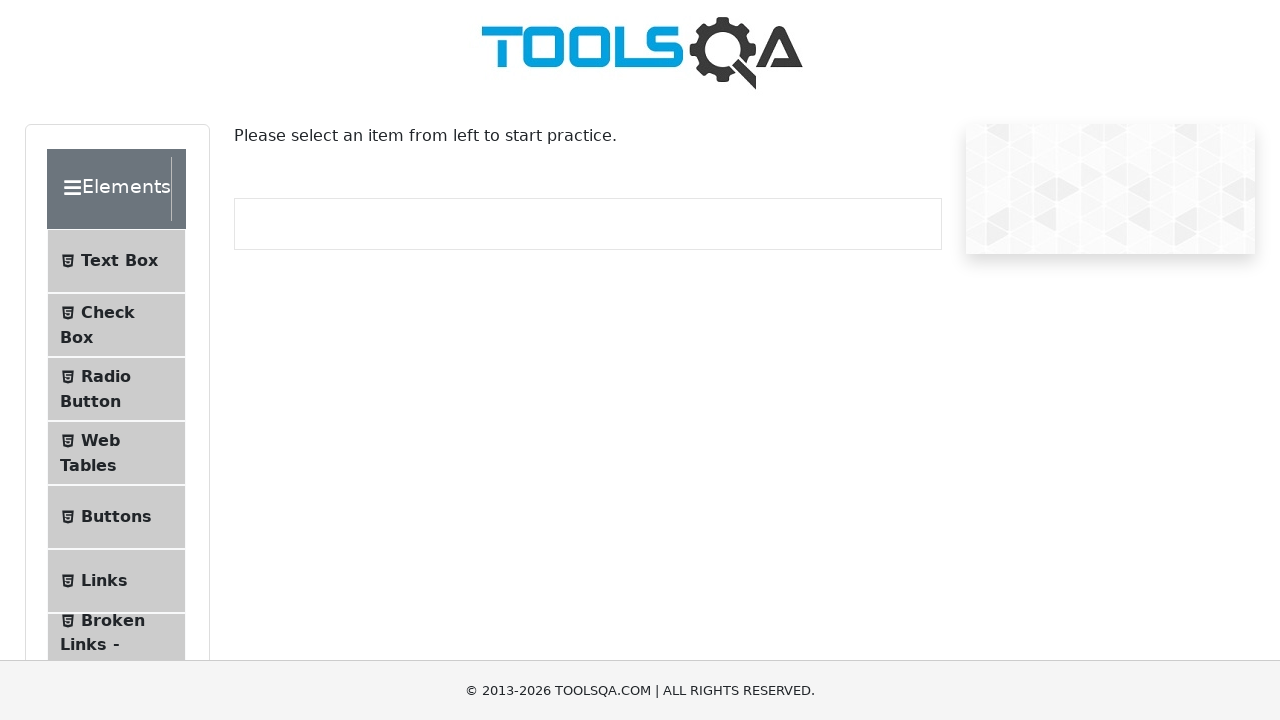

Clicked on Text Box menu item at (119, 261) on text=Text Box
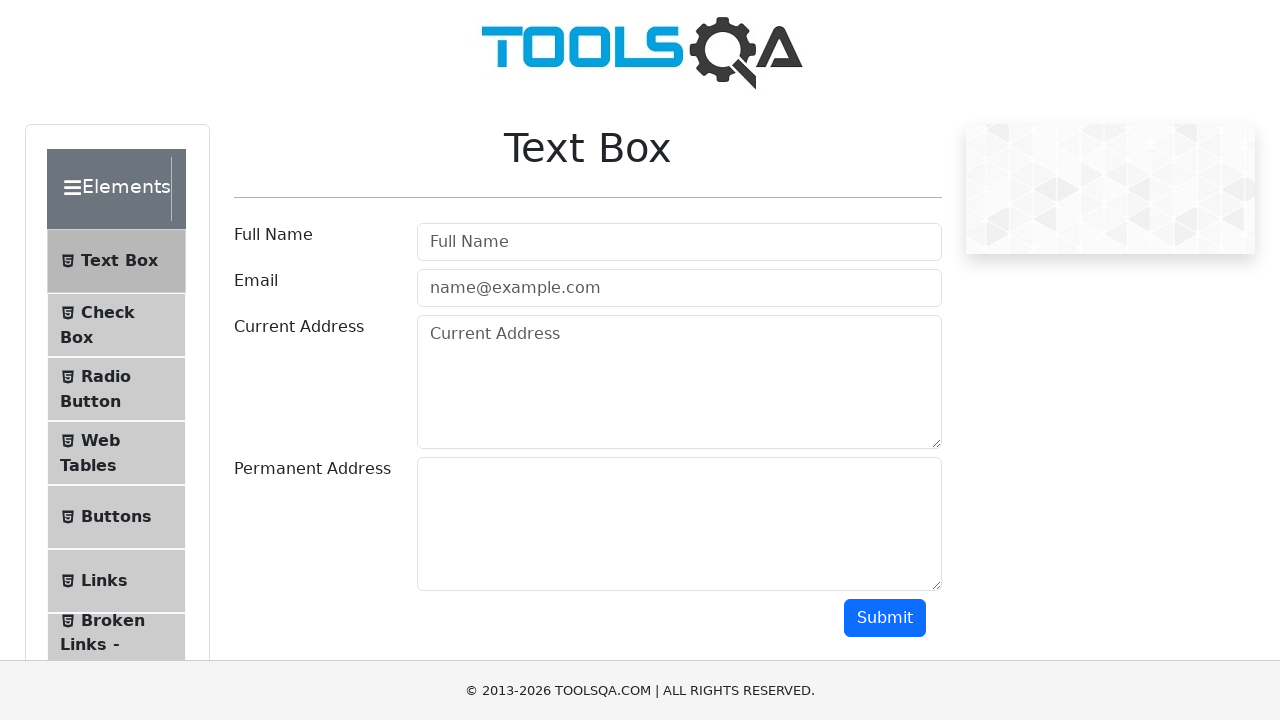

Text Box page loaded - userName wrapper selector found
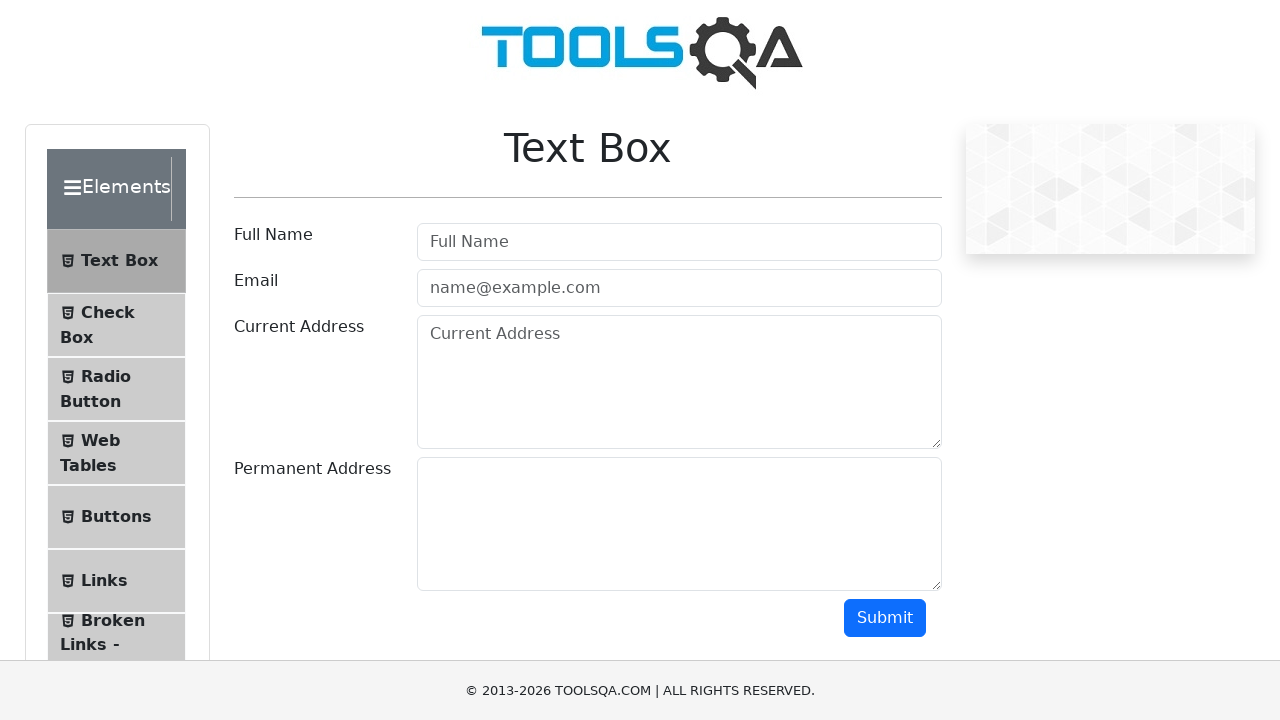

Cleared the Full Name input field on input#userName
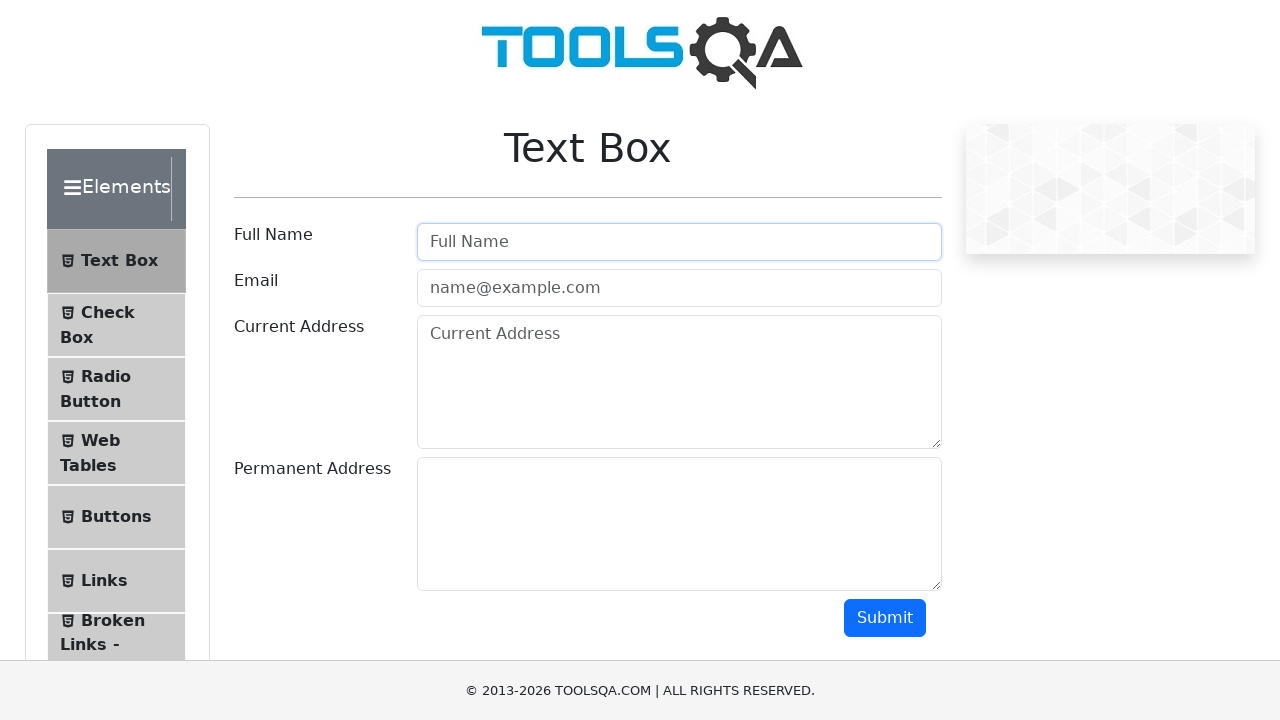

Clicked the Submit button at (885, 618) on button#submit
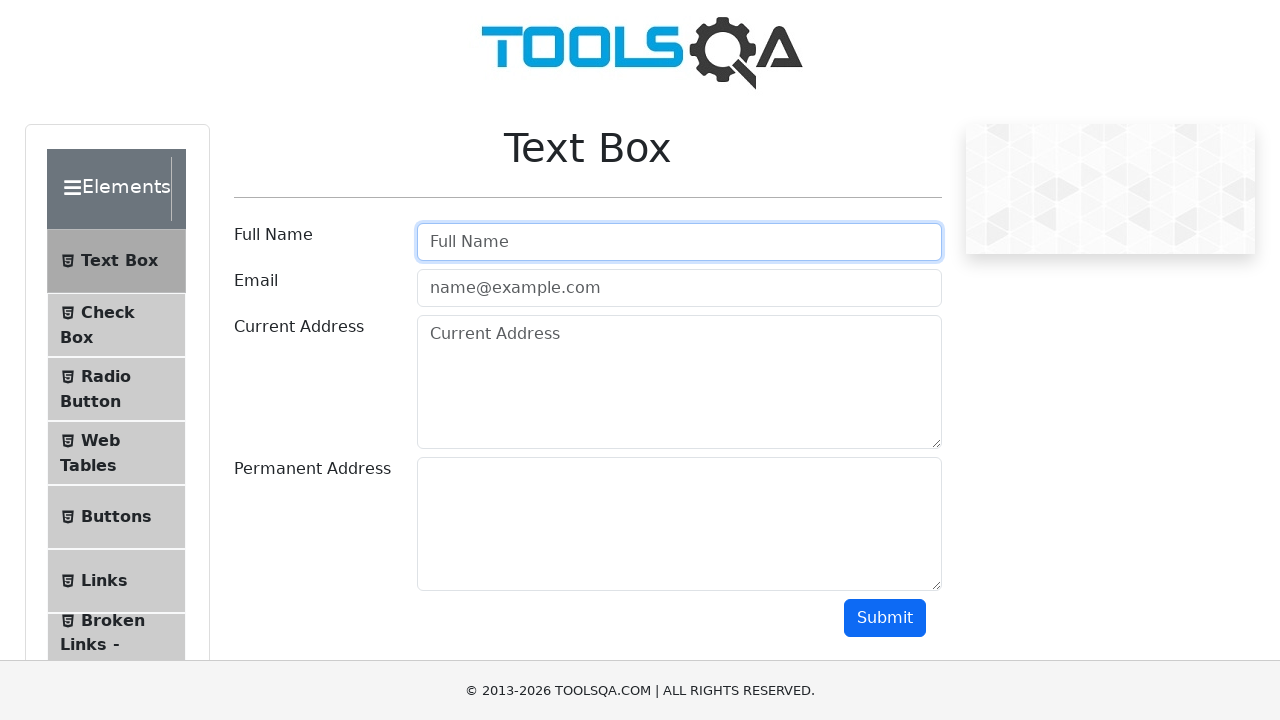

Waited 500ms for form processing
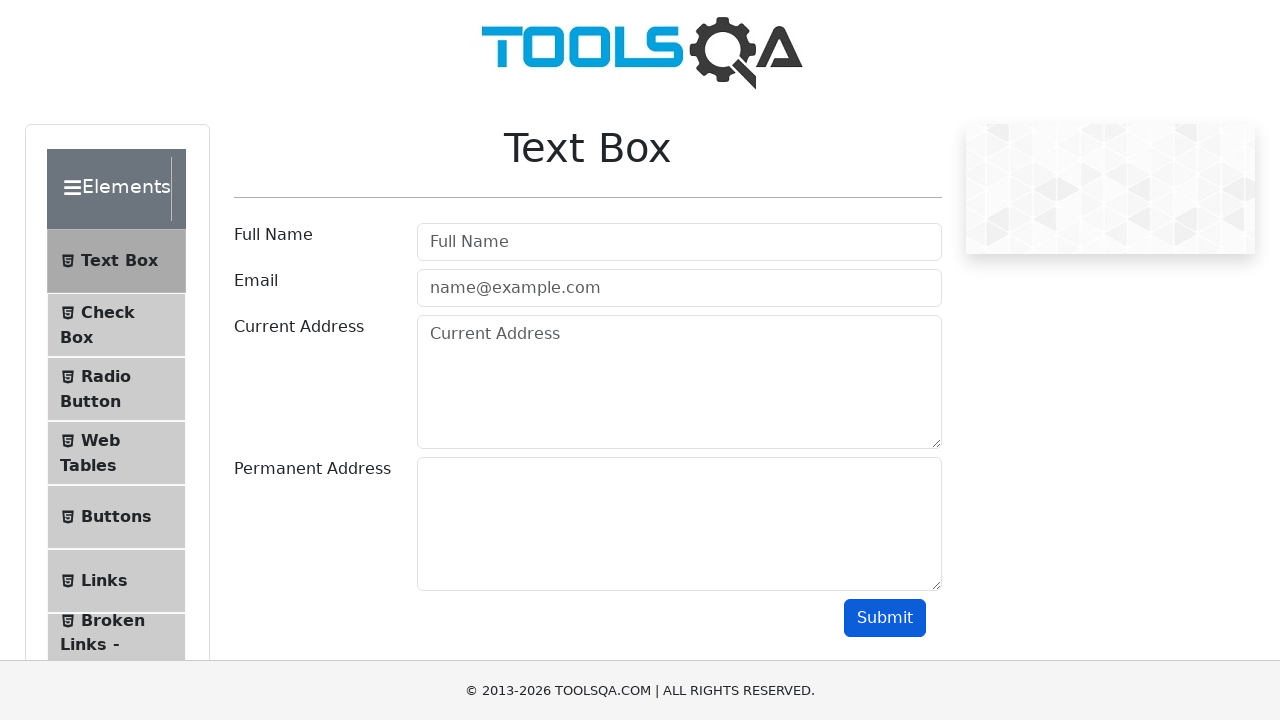

Verified that name output is not displayed when Full Name is empty
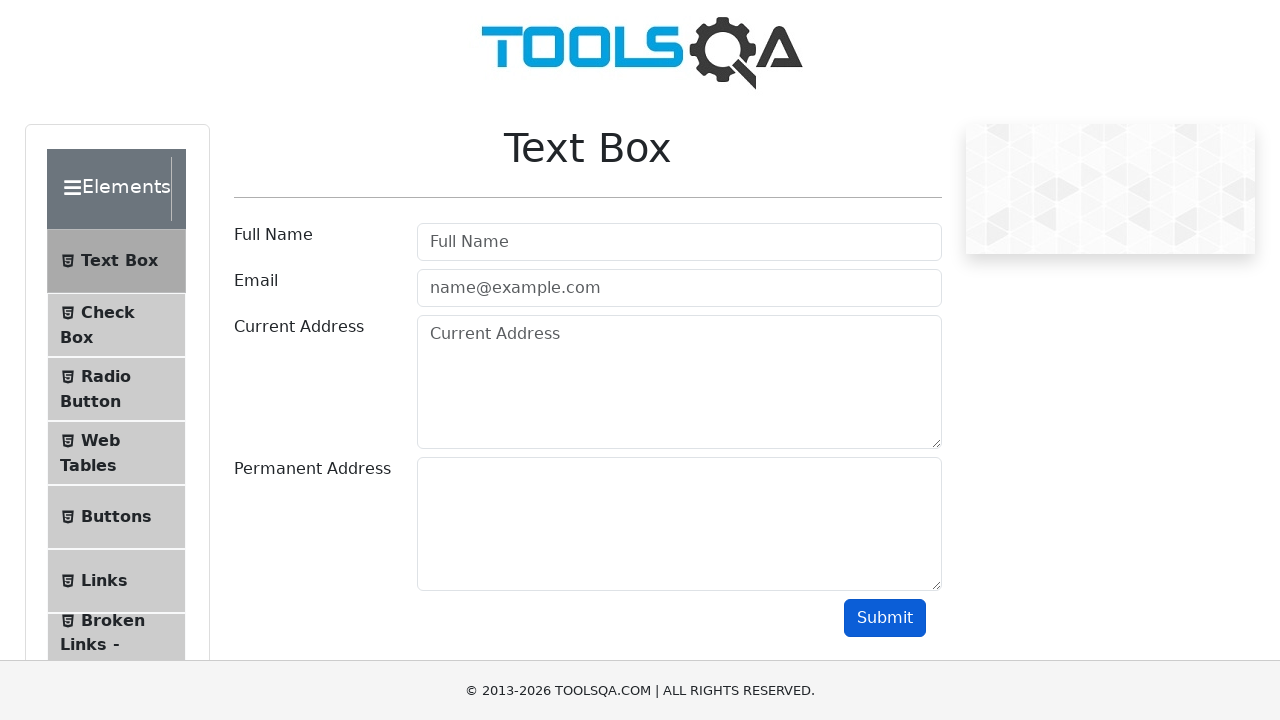

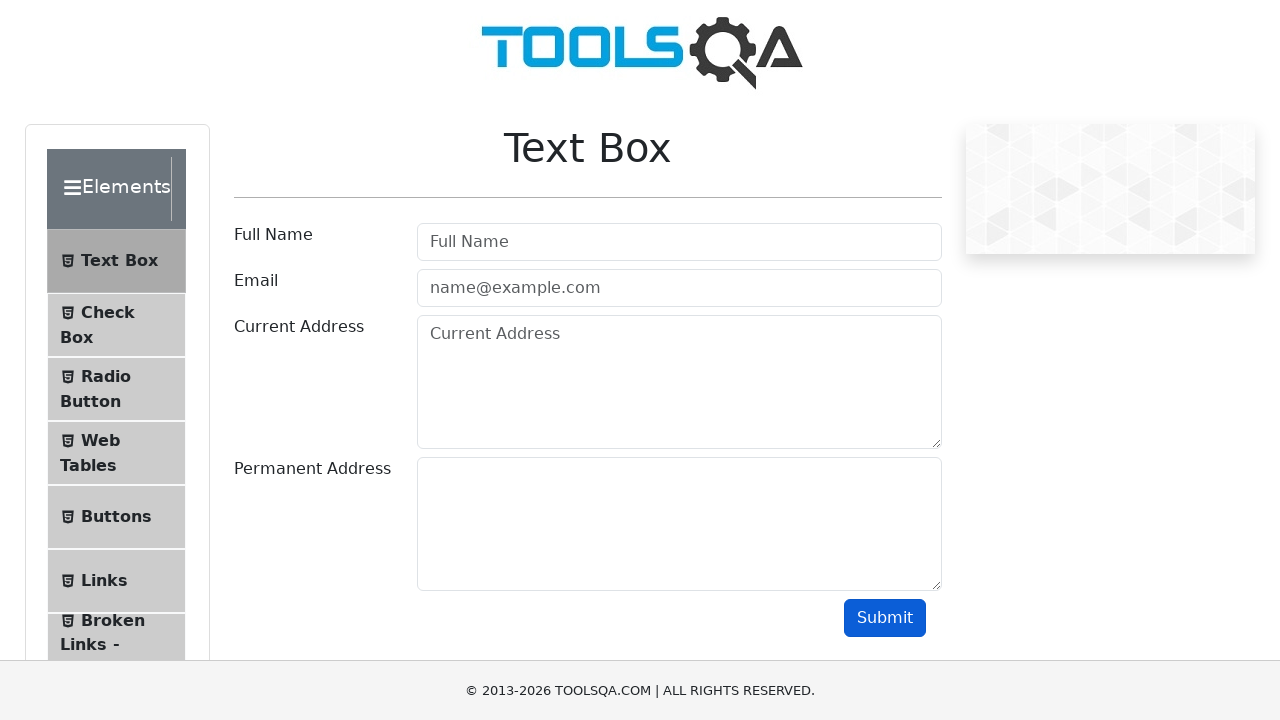